Tests that "Popular Streaming Movies" section displays movie titles, scores, and icons for each movie.

Starting URL: https://www.rottentomatoes.com/

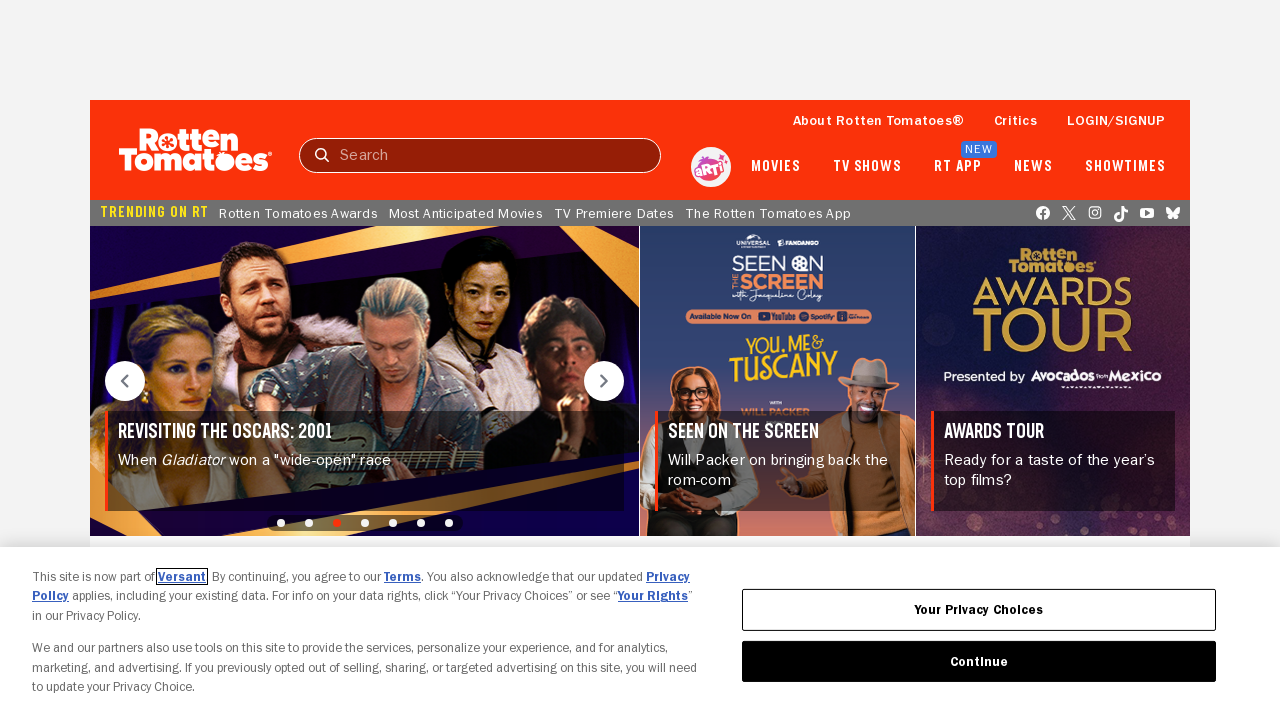

Located 'Popular Streaming Movies' section header
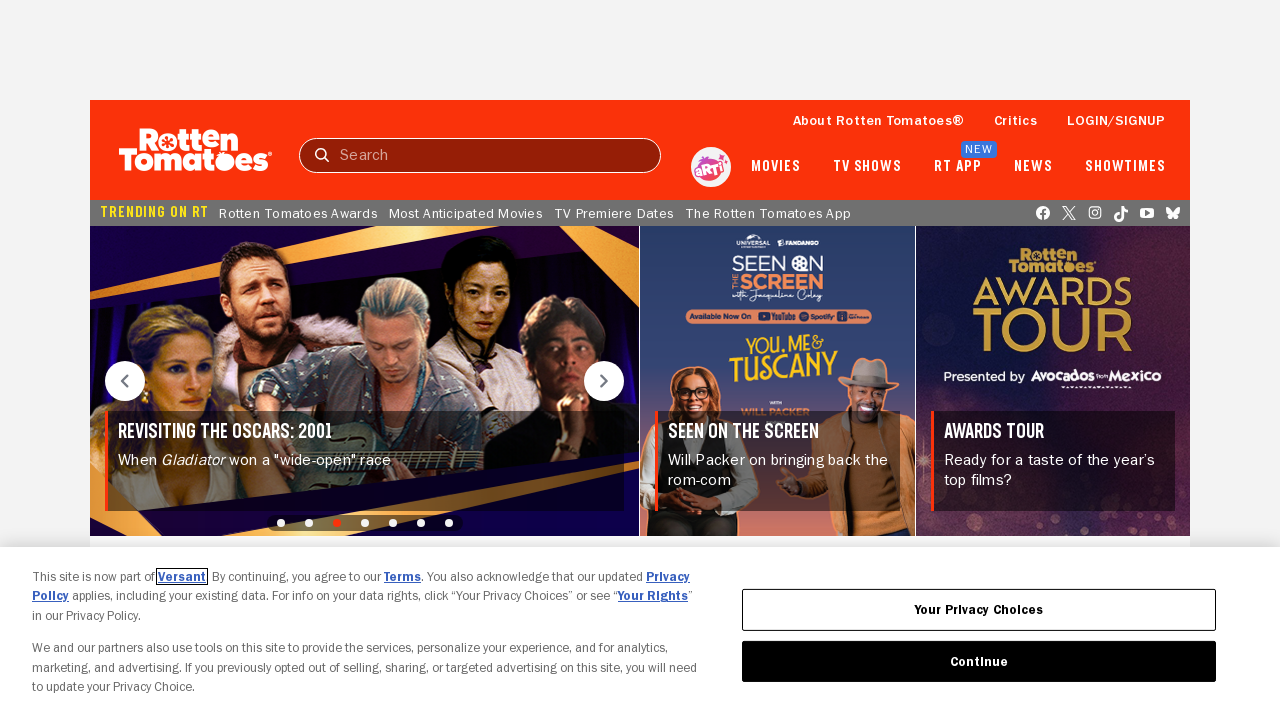

Hovered over Popular Streaming Movies section at (282, 361) on h2:has-text('Popular Streaming Movies') >> xpath=..
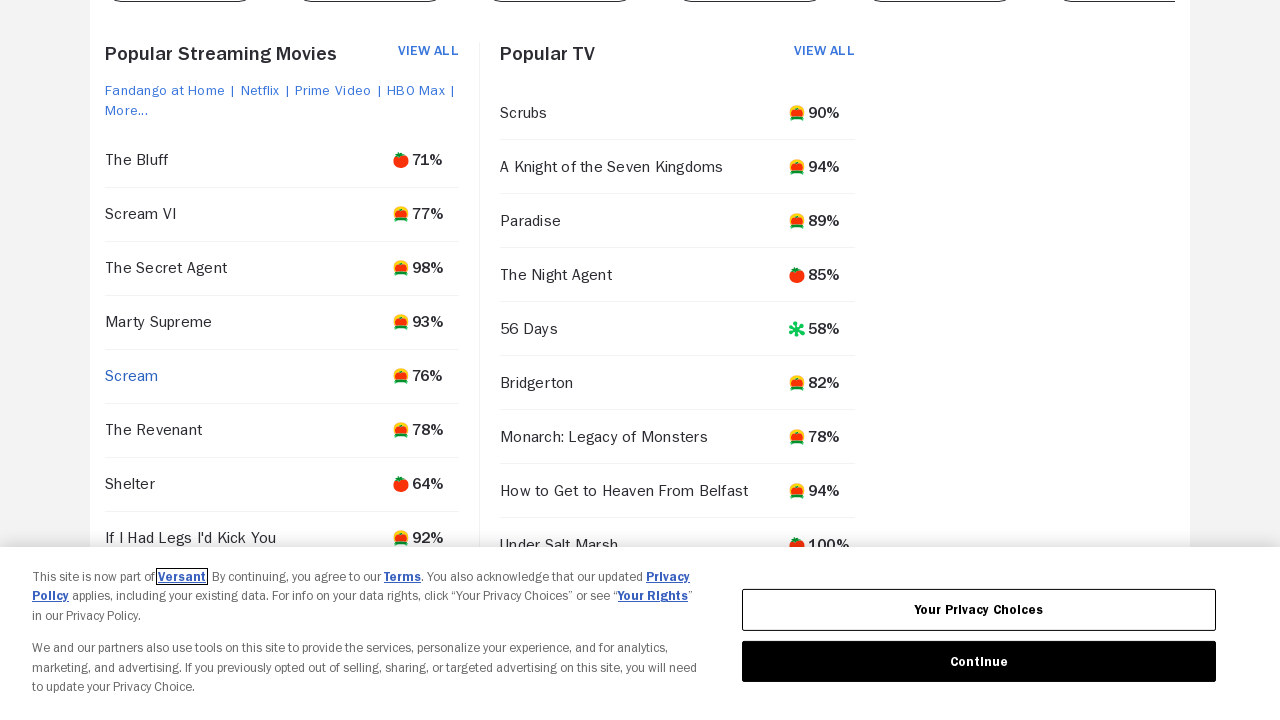

Verified Popular Streaming Movies section header is visible
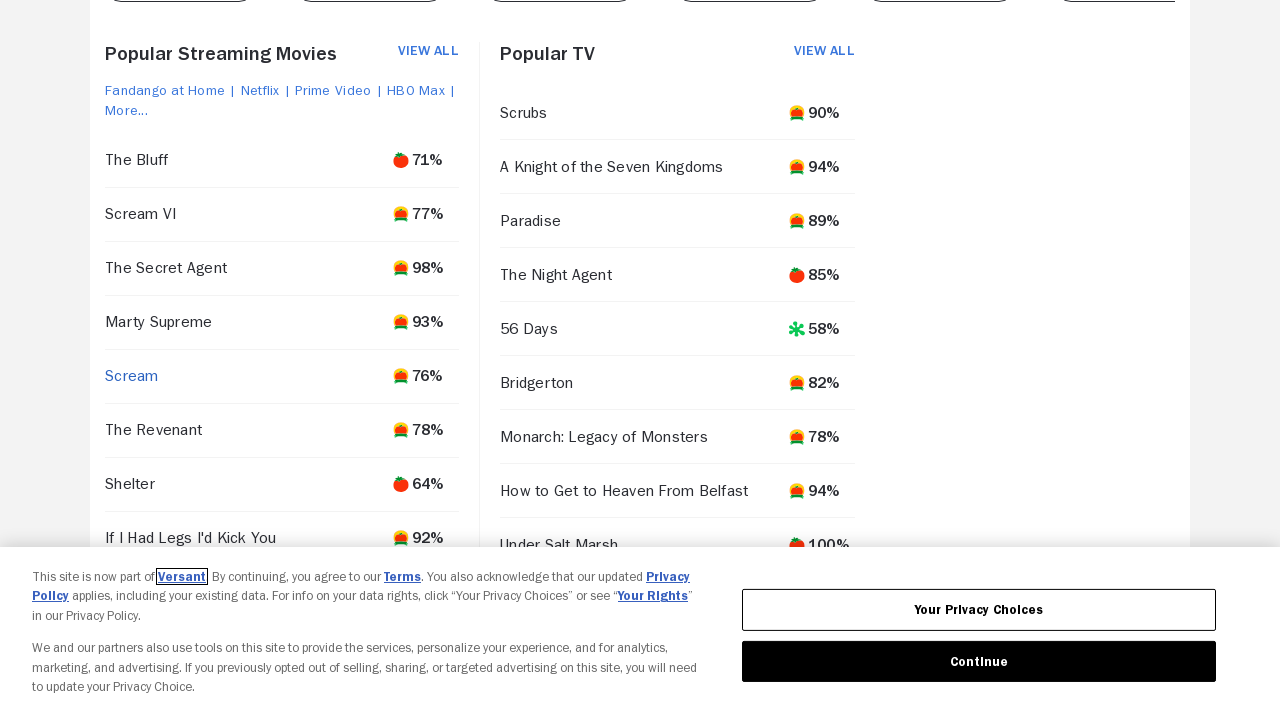

Located all movie items in Popular Streaming Movies section
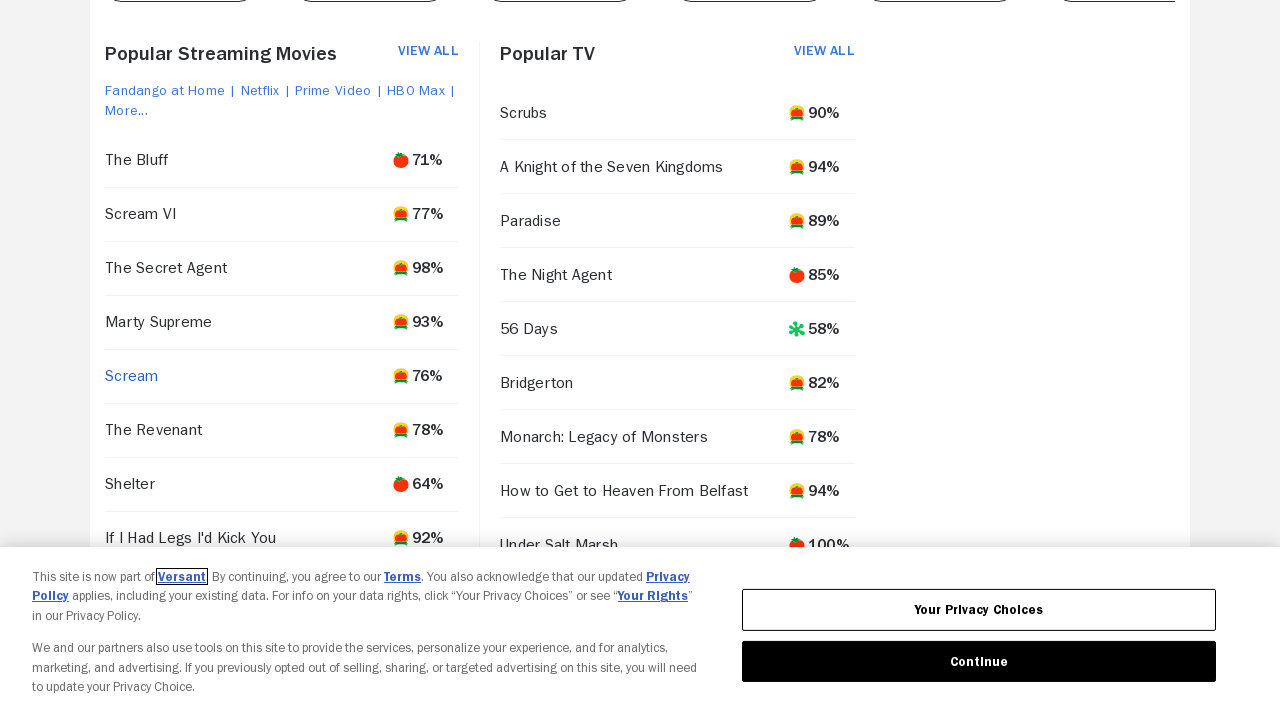

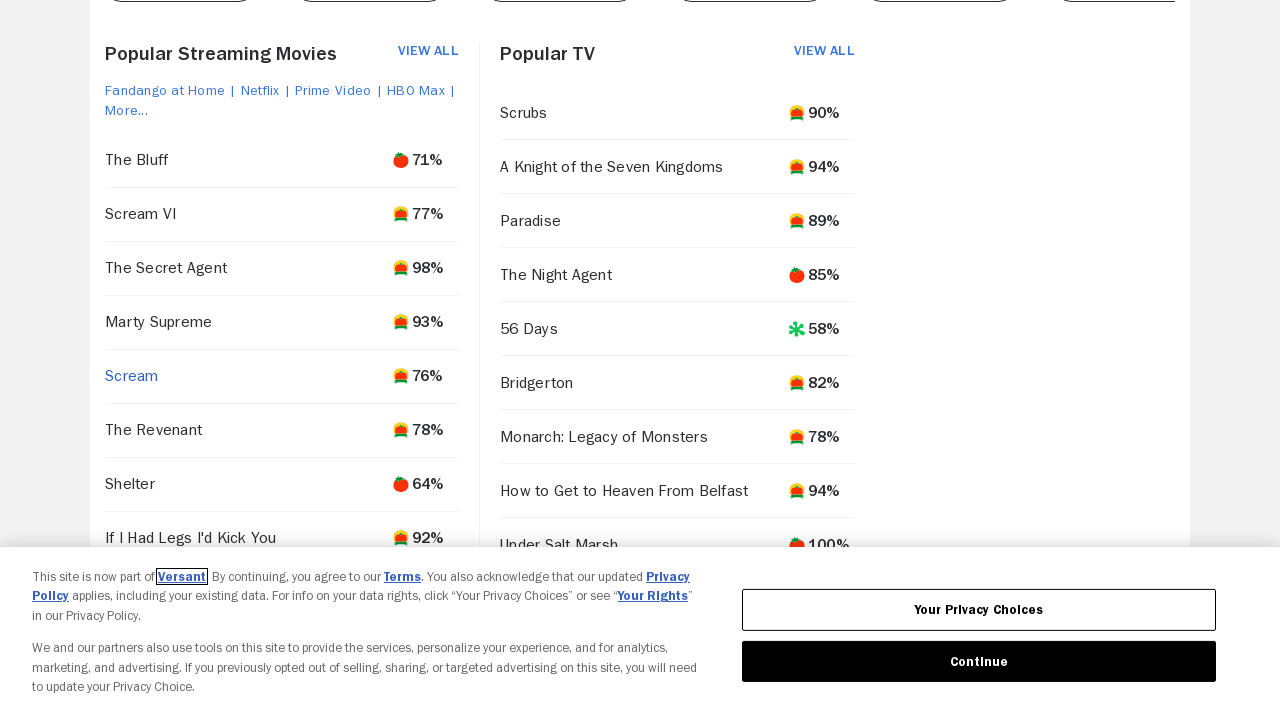